Tests browser window handling by opening a new tab, switching to it, and then closing both windows

Starting URL: https://demoqa.com/browser-windows

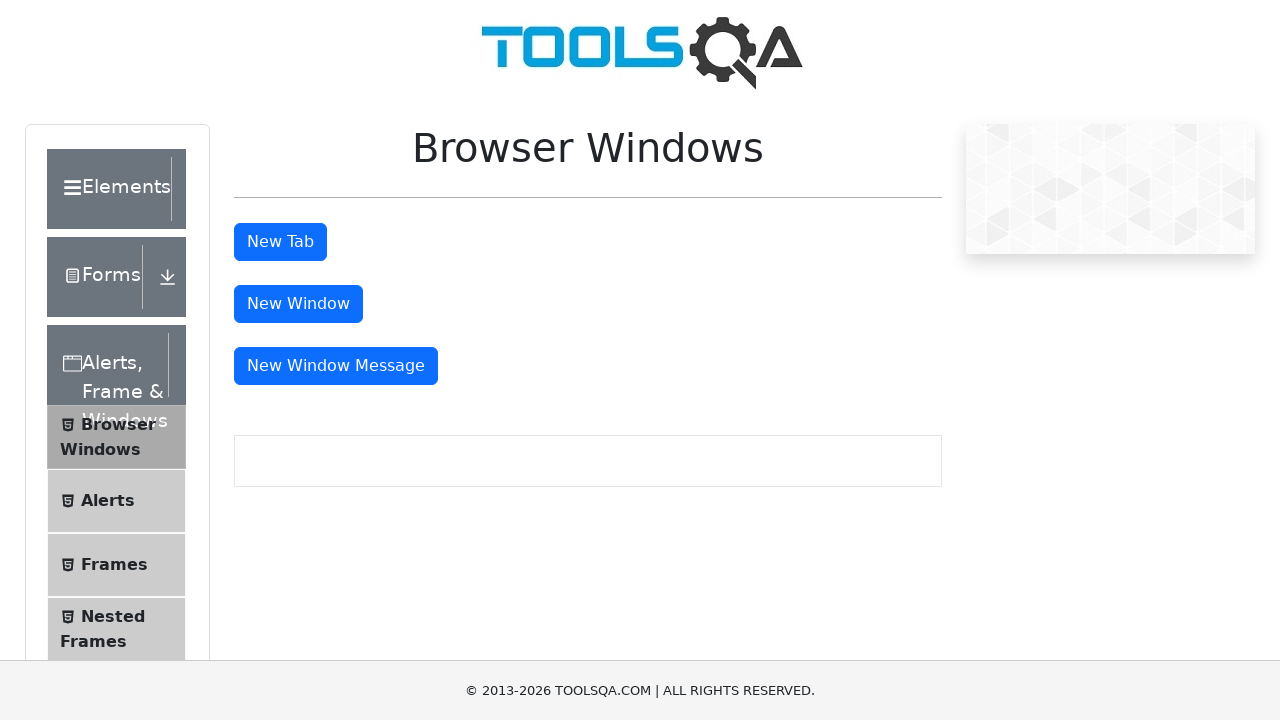

Clicked button to open new tab at (280, 242) on #tabButton
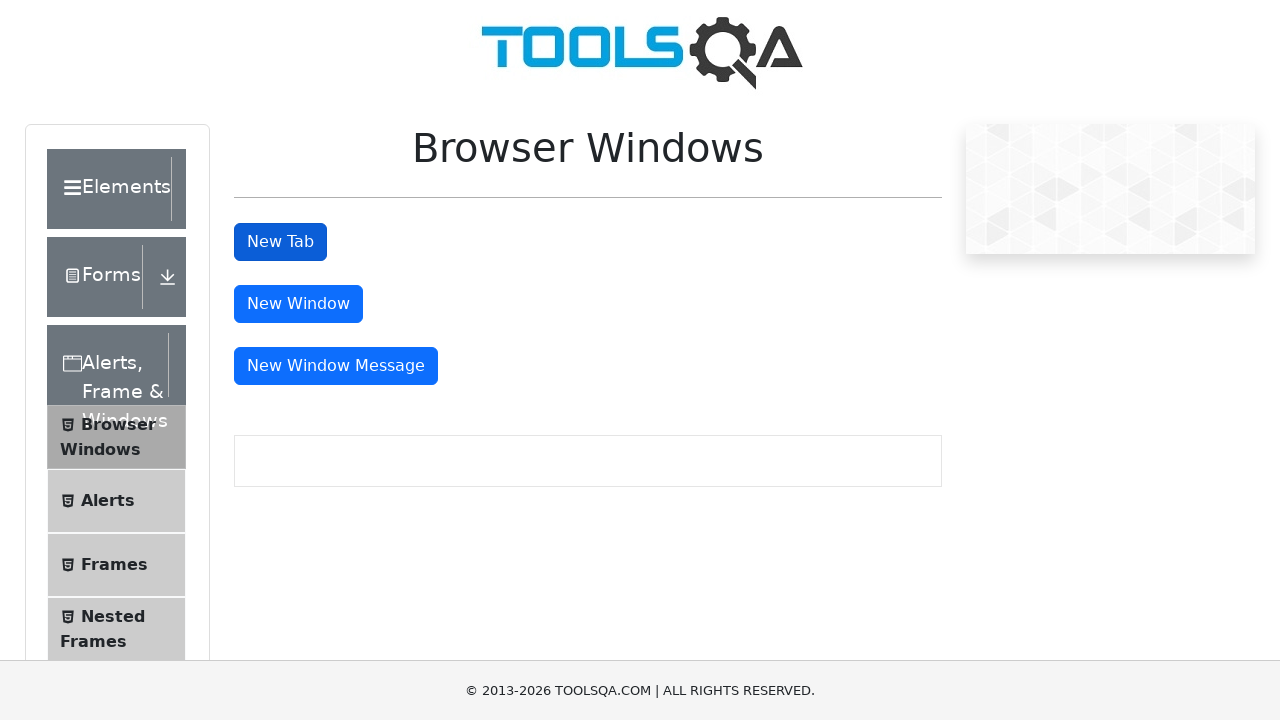

New tab opened and captured
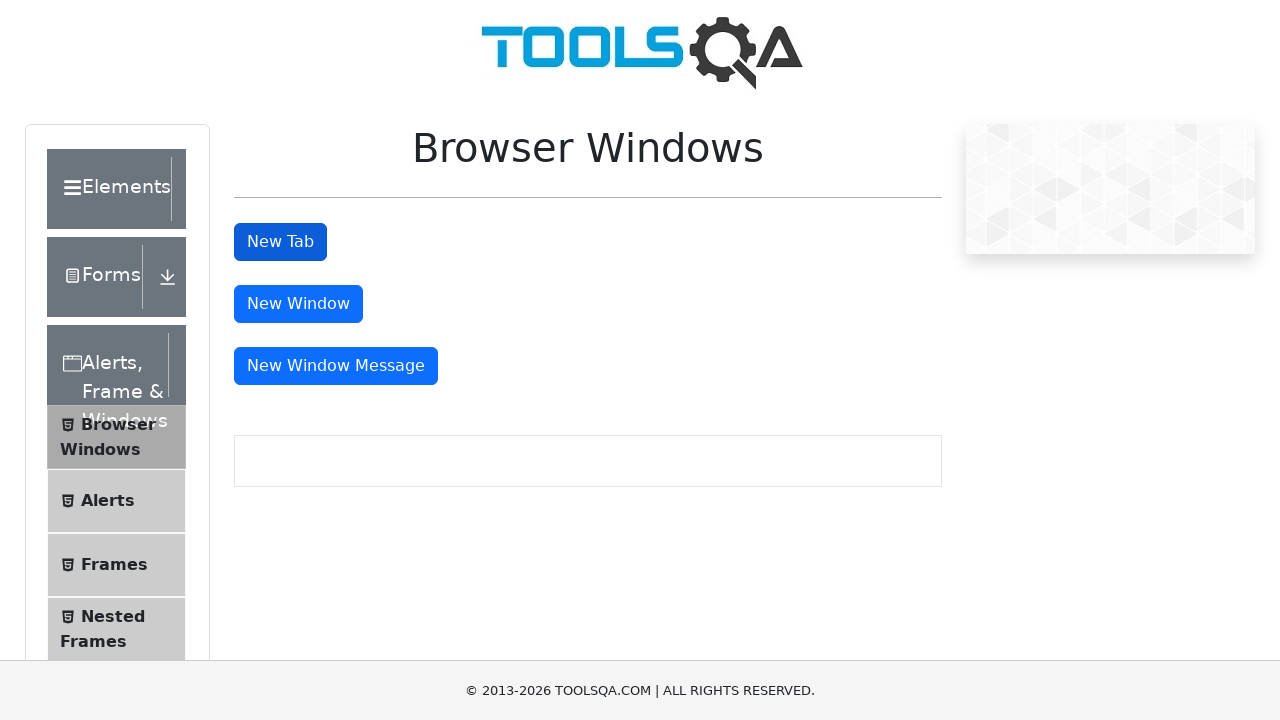

New page finished loading
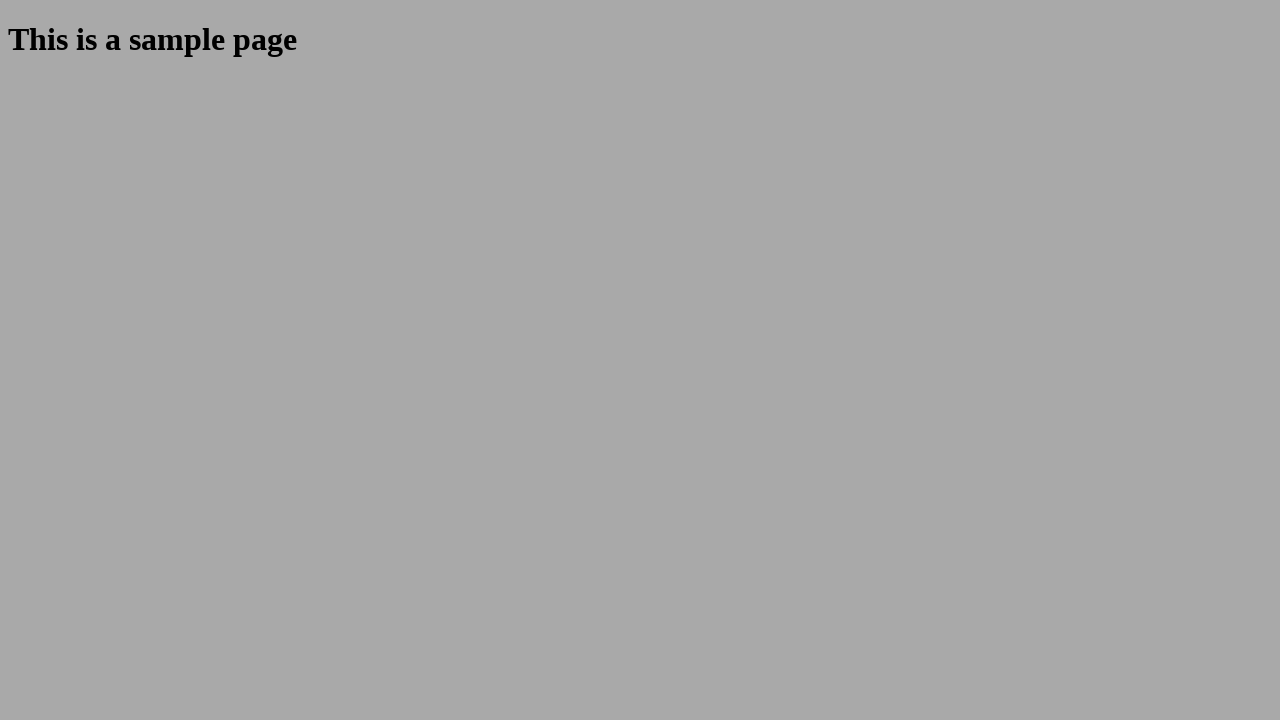

Closed the new tab
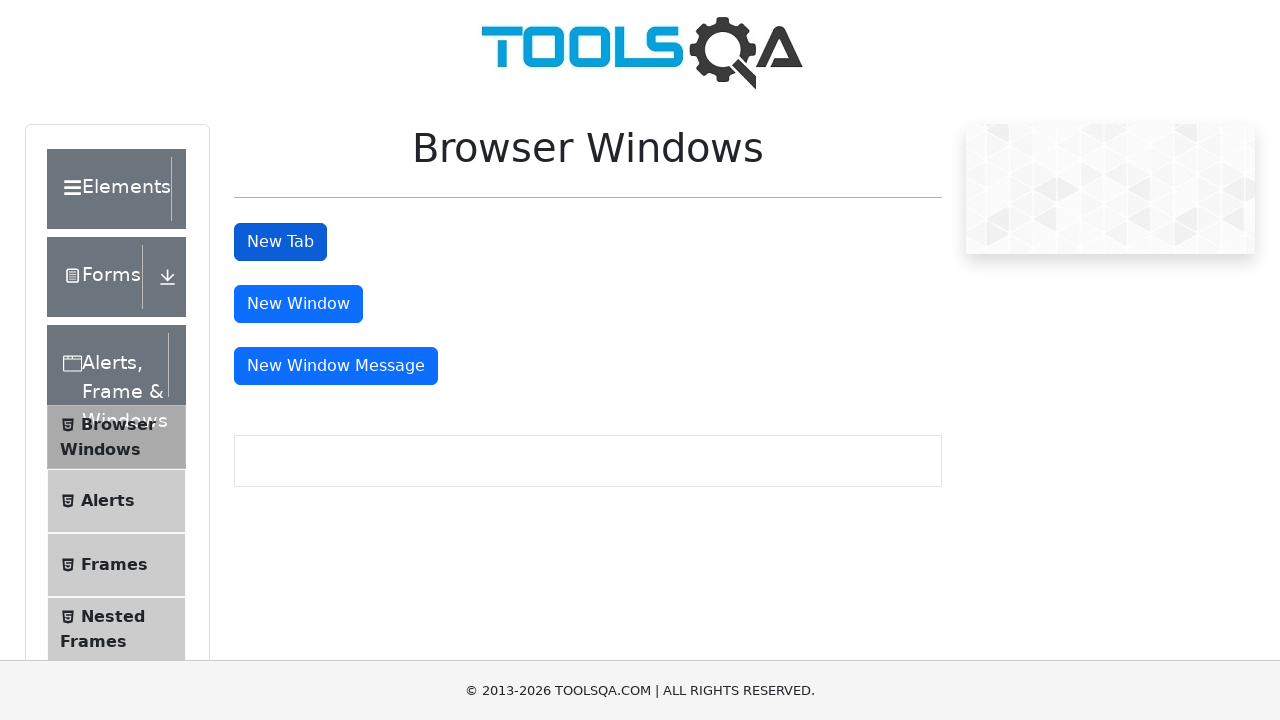

Original page remains open and focused
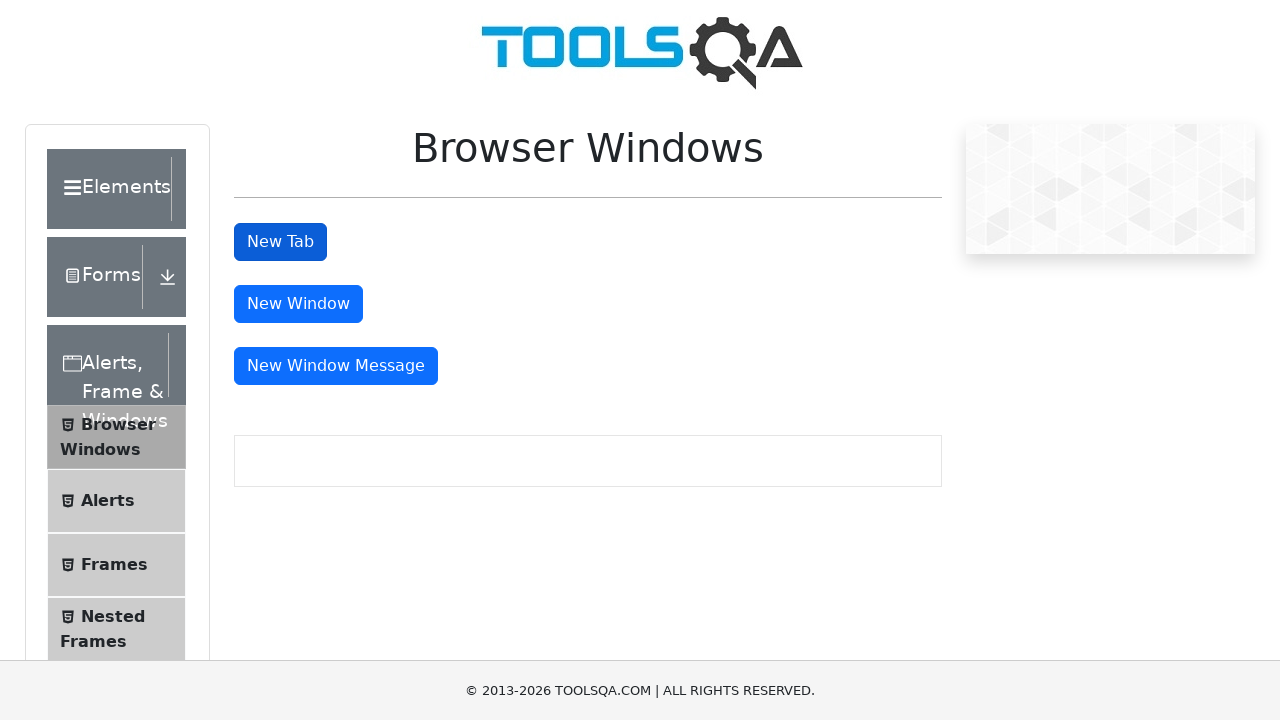

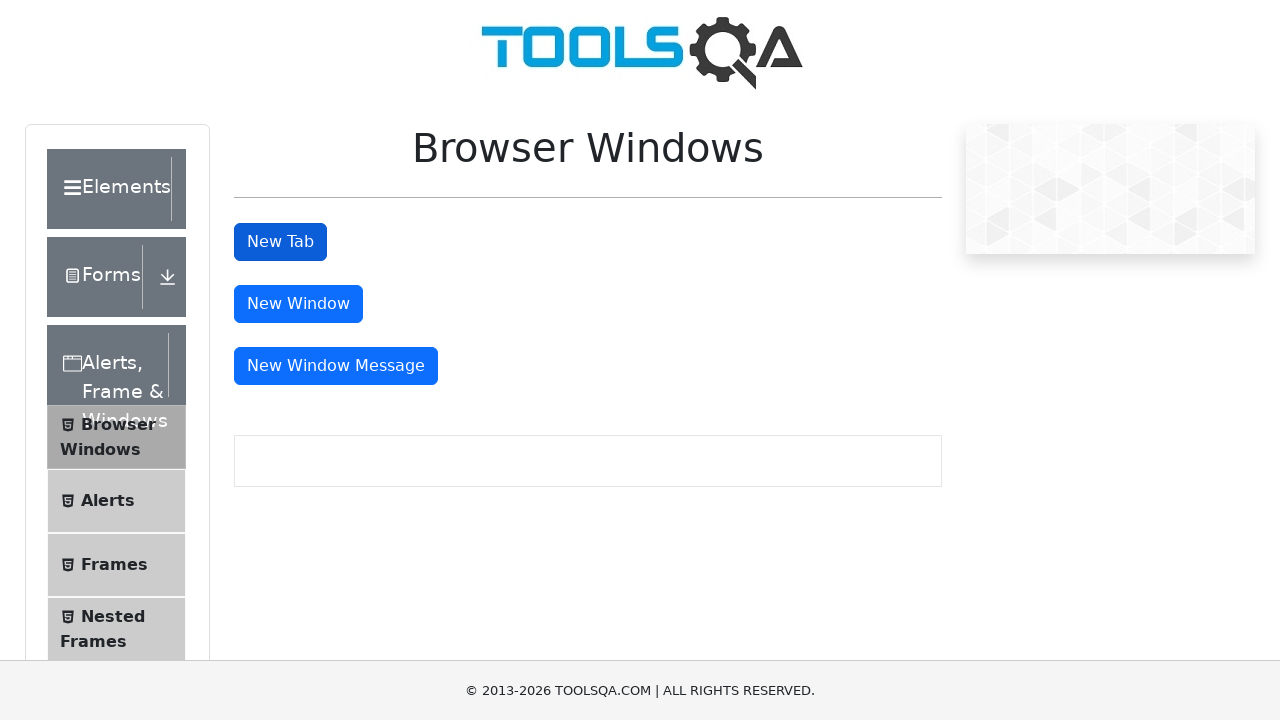